Tests that the todo counter displays the correct number of items as they are added

Starting URL: https://demo.playwright.dev/todomvc

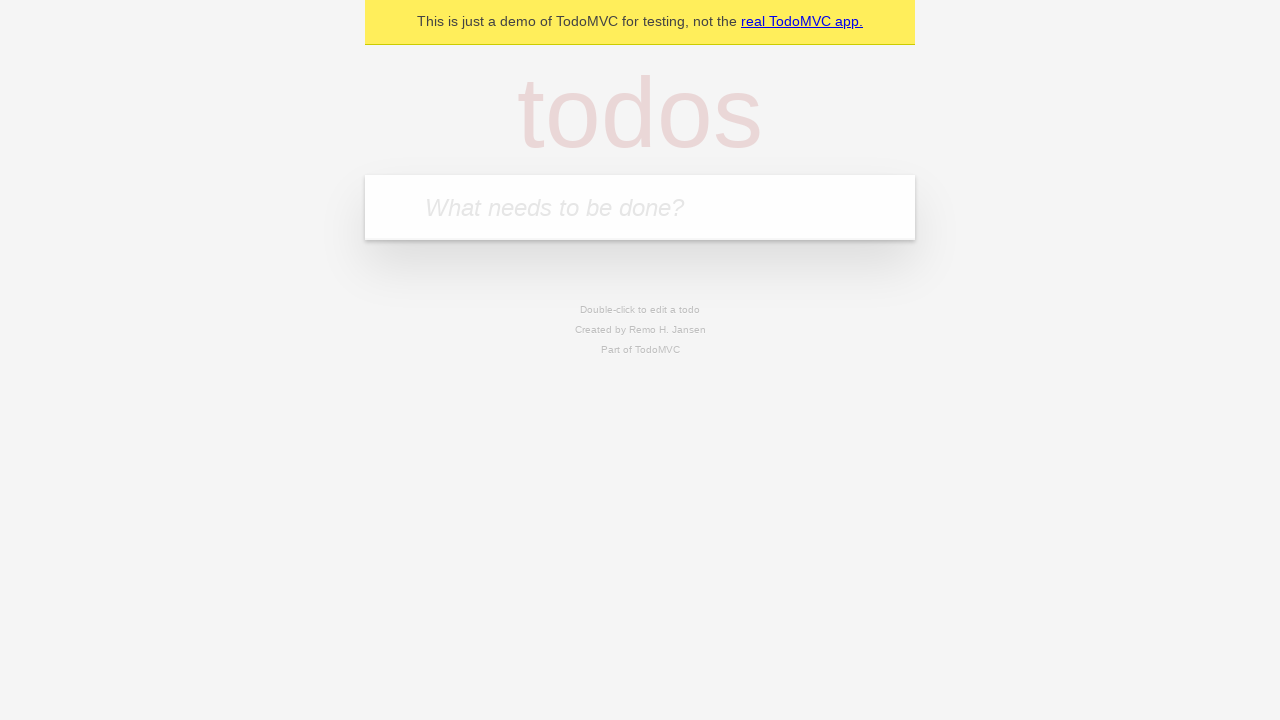

Located the todo input field with placeholder 'What needs to be done?'
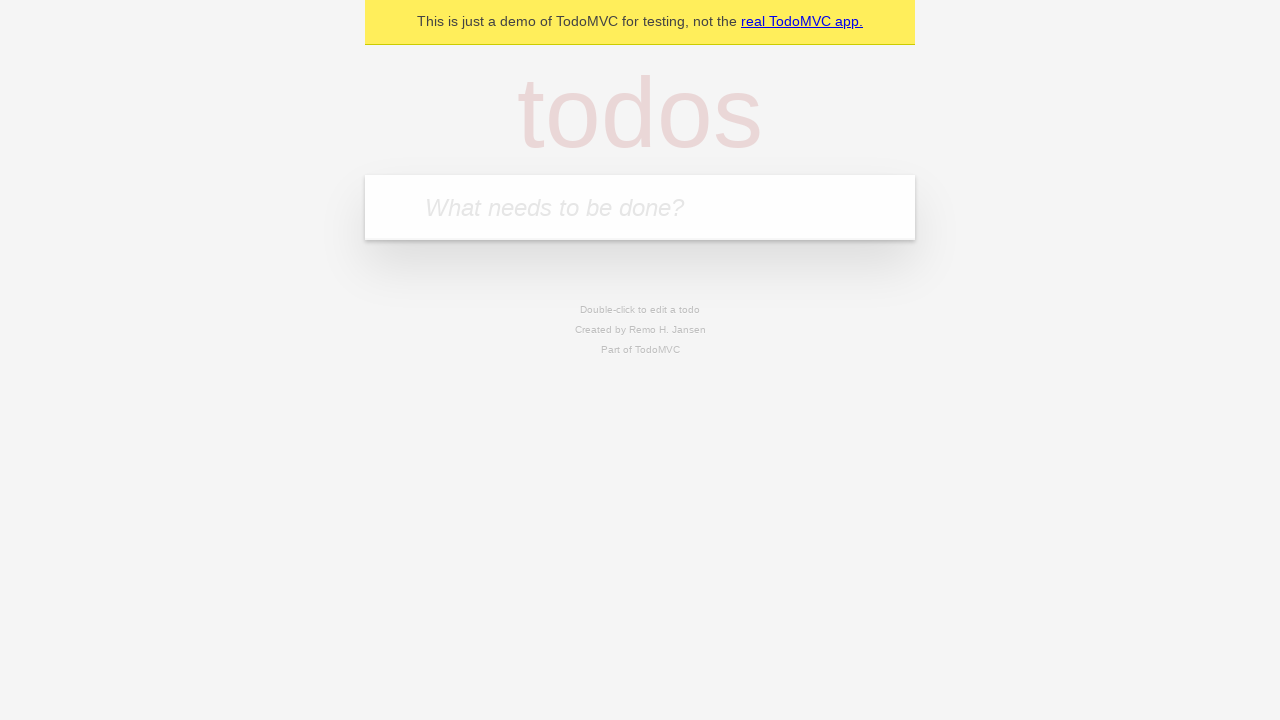

Filled todo input with 'buy some cheese' on internal:attr=[placeholder="What needs to be done?"i]
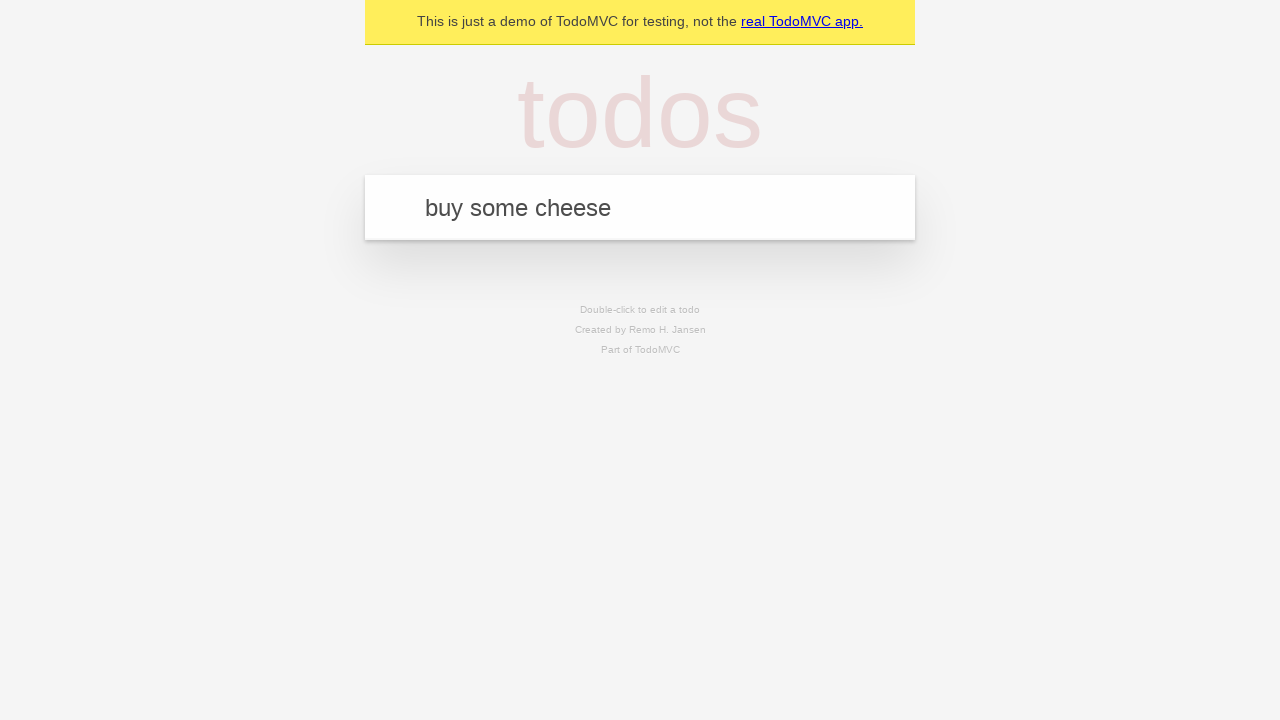

Pressed Enter to add first todo item on internal:attr=[placeholder="What needs to be done?"i]
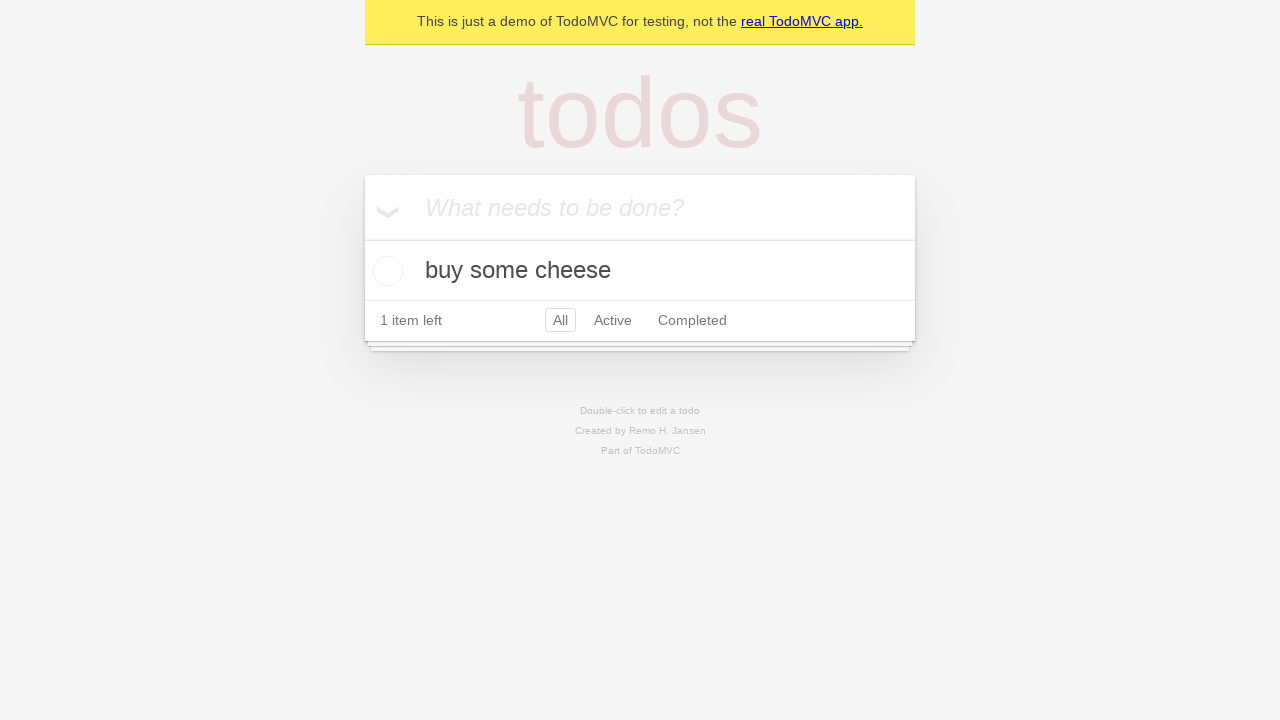

Todo counter element became visible after adding first item
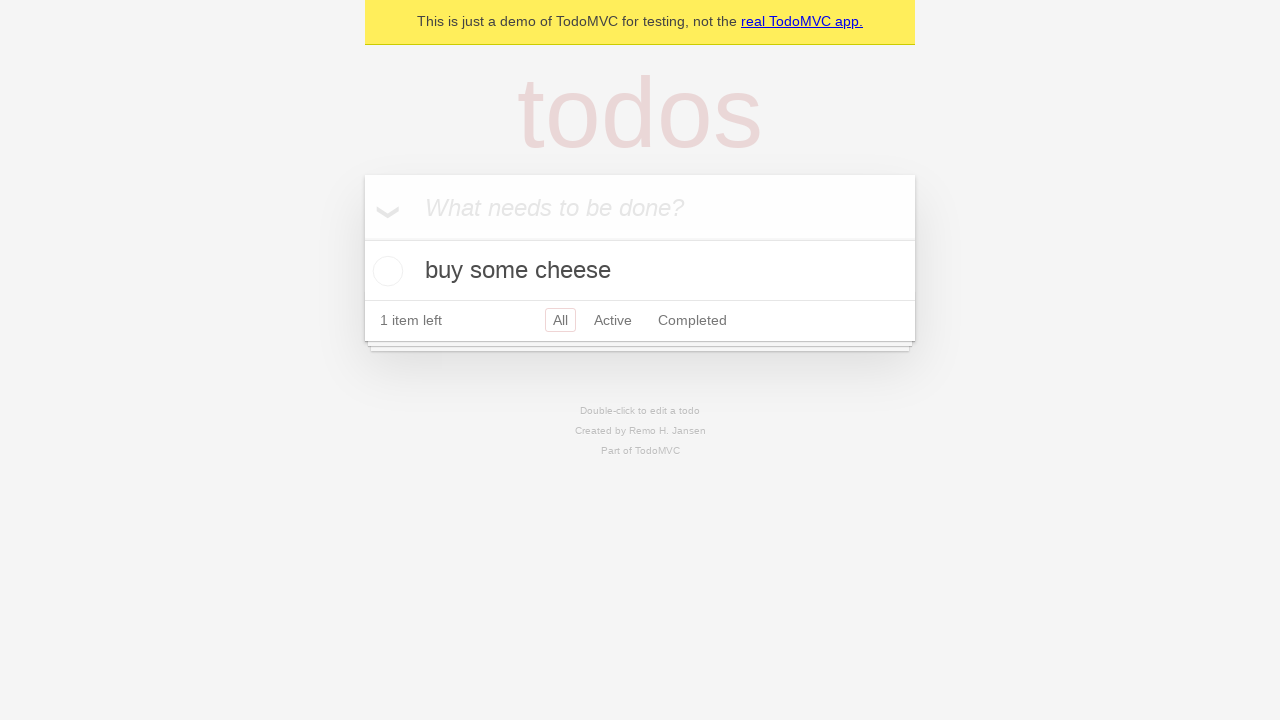

Filled todo input with 'feed the cat' on internal:attr=[placeholder="What needs to be done?"i]
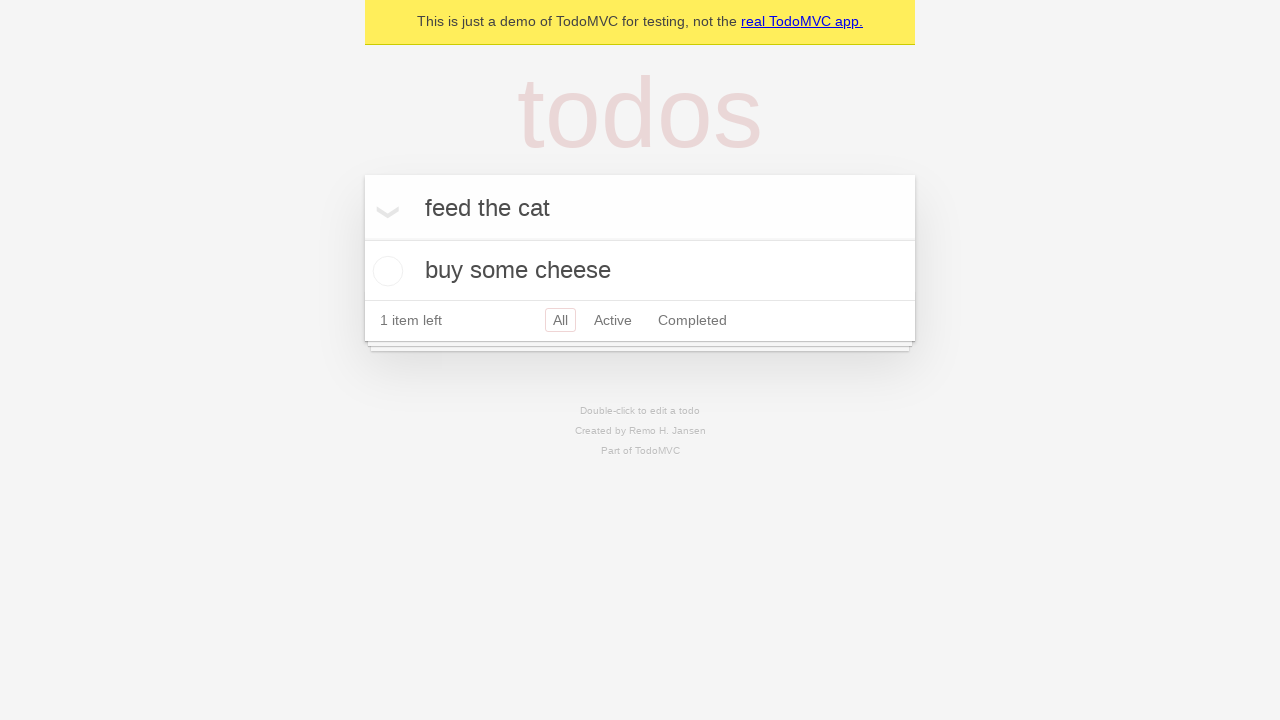

Pressed Enter to add second todo item on internal:attr=[placeholder="What needs to be done?"i]
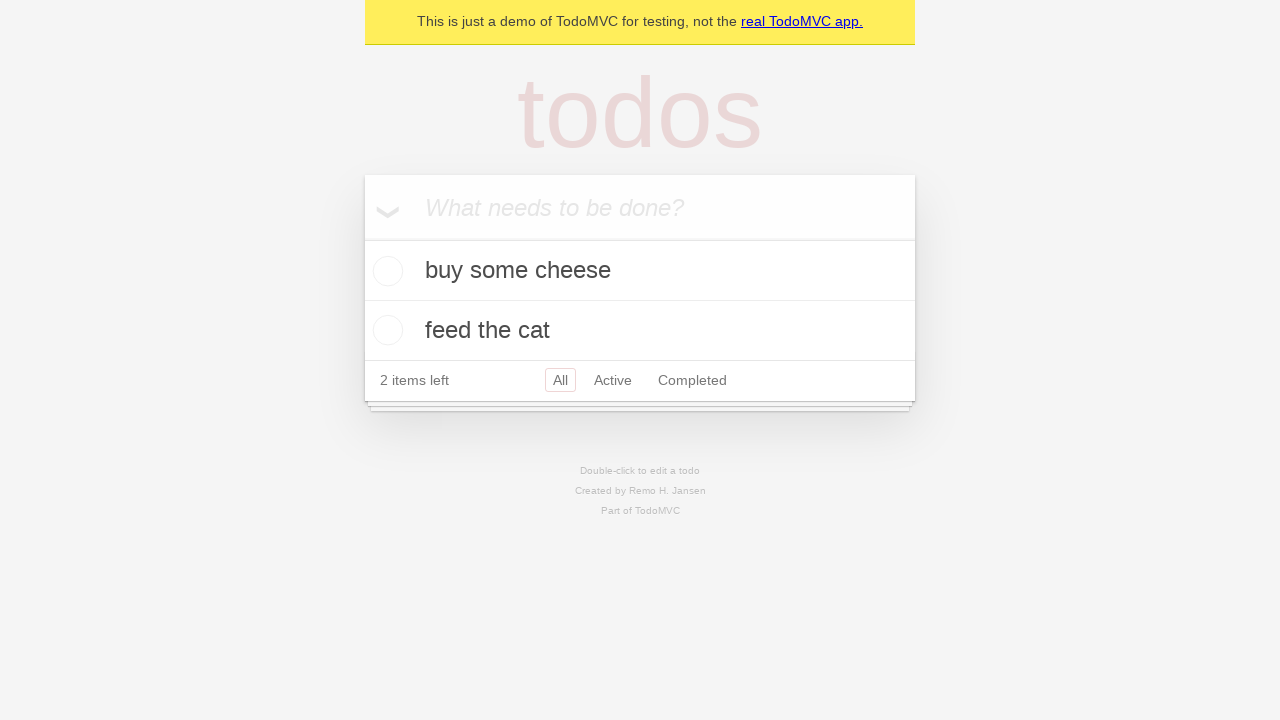

Todo counter updated to show 2 items
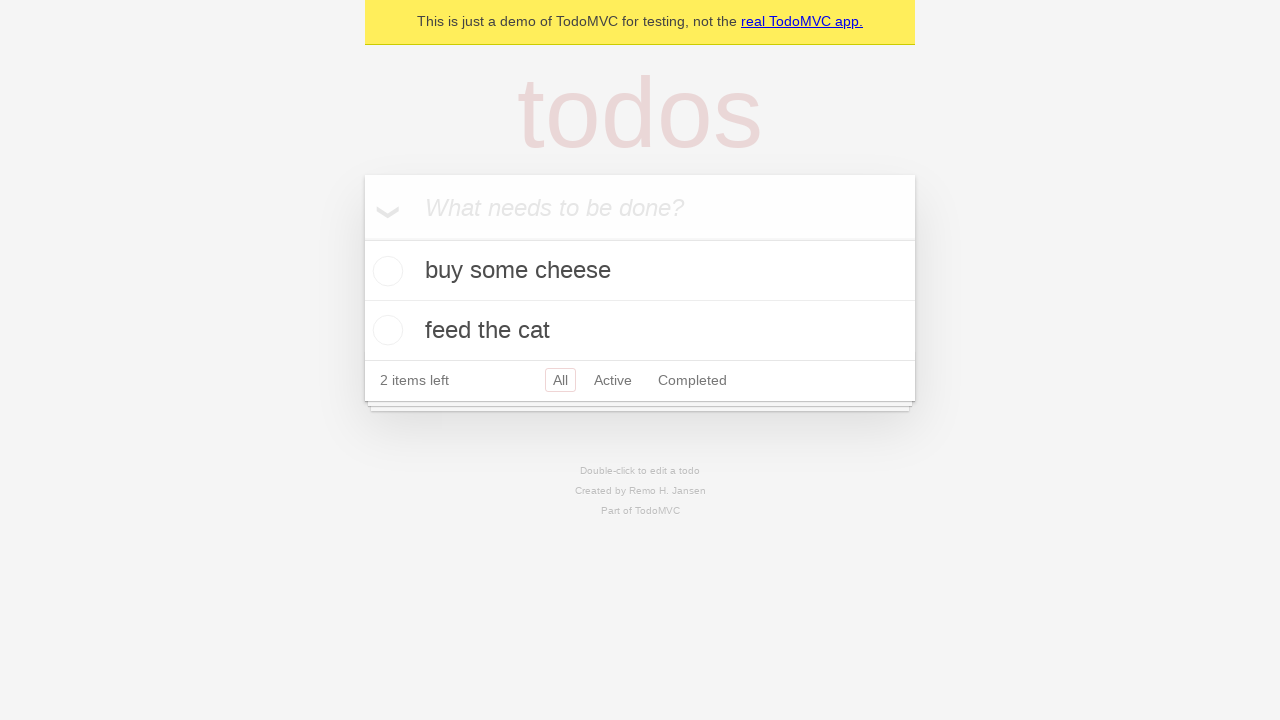

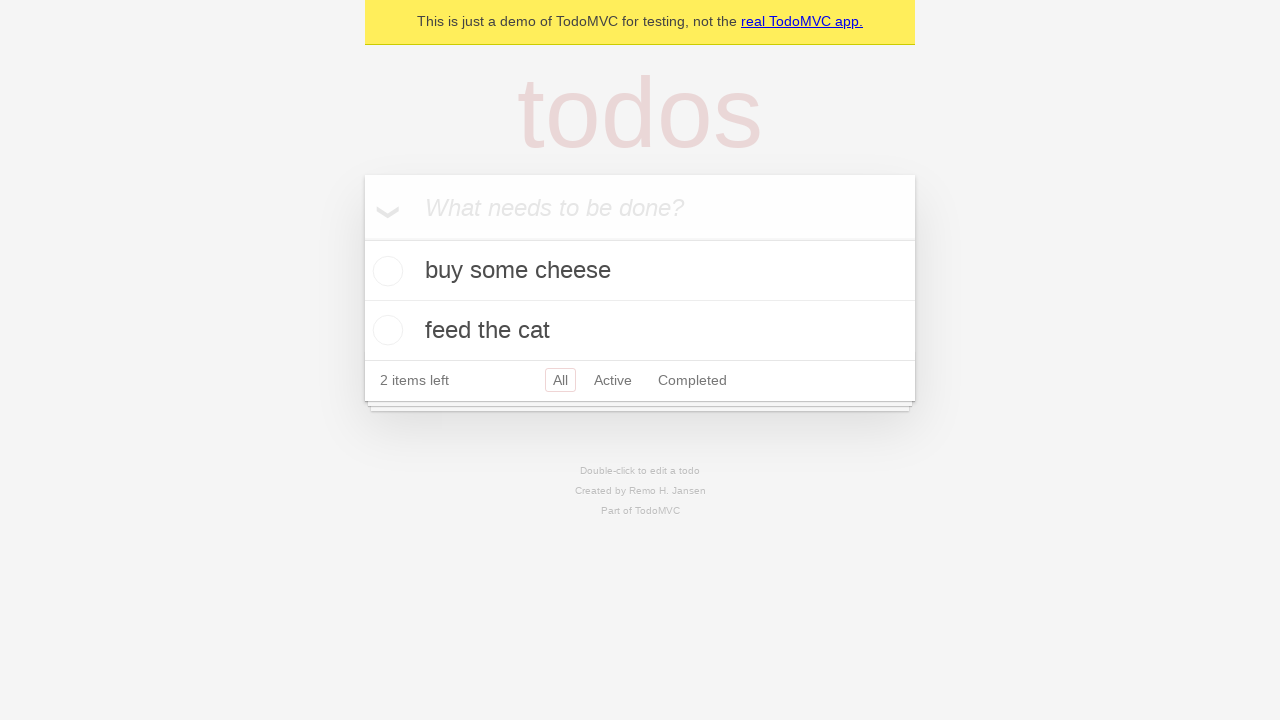